Navigates to the key presses demo page on the-internet.herokuapp.com. The script only maximizes the window and waits - all keyboard action code was commented out in the original.

Starting URL: https://the-internet.herokuapp.com/key_presses

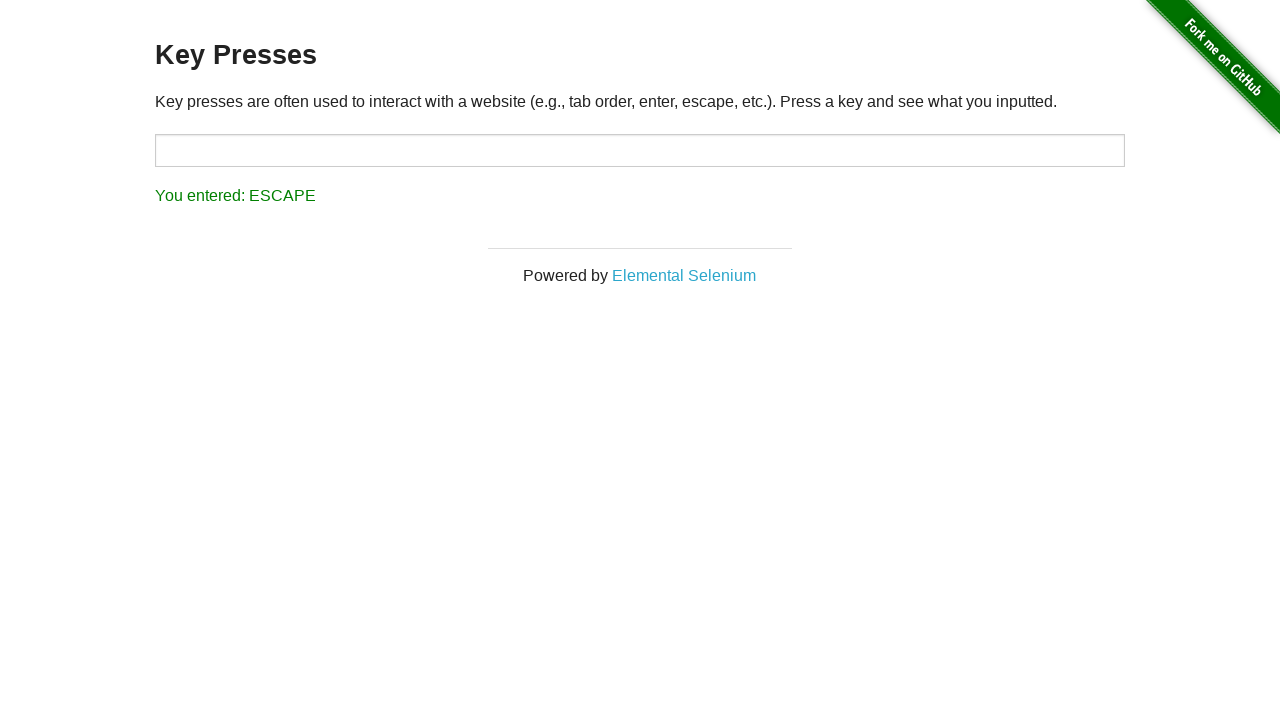

Set viewport size to 1920x1080
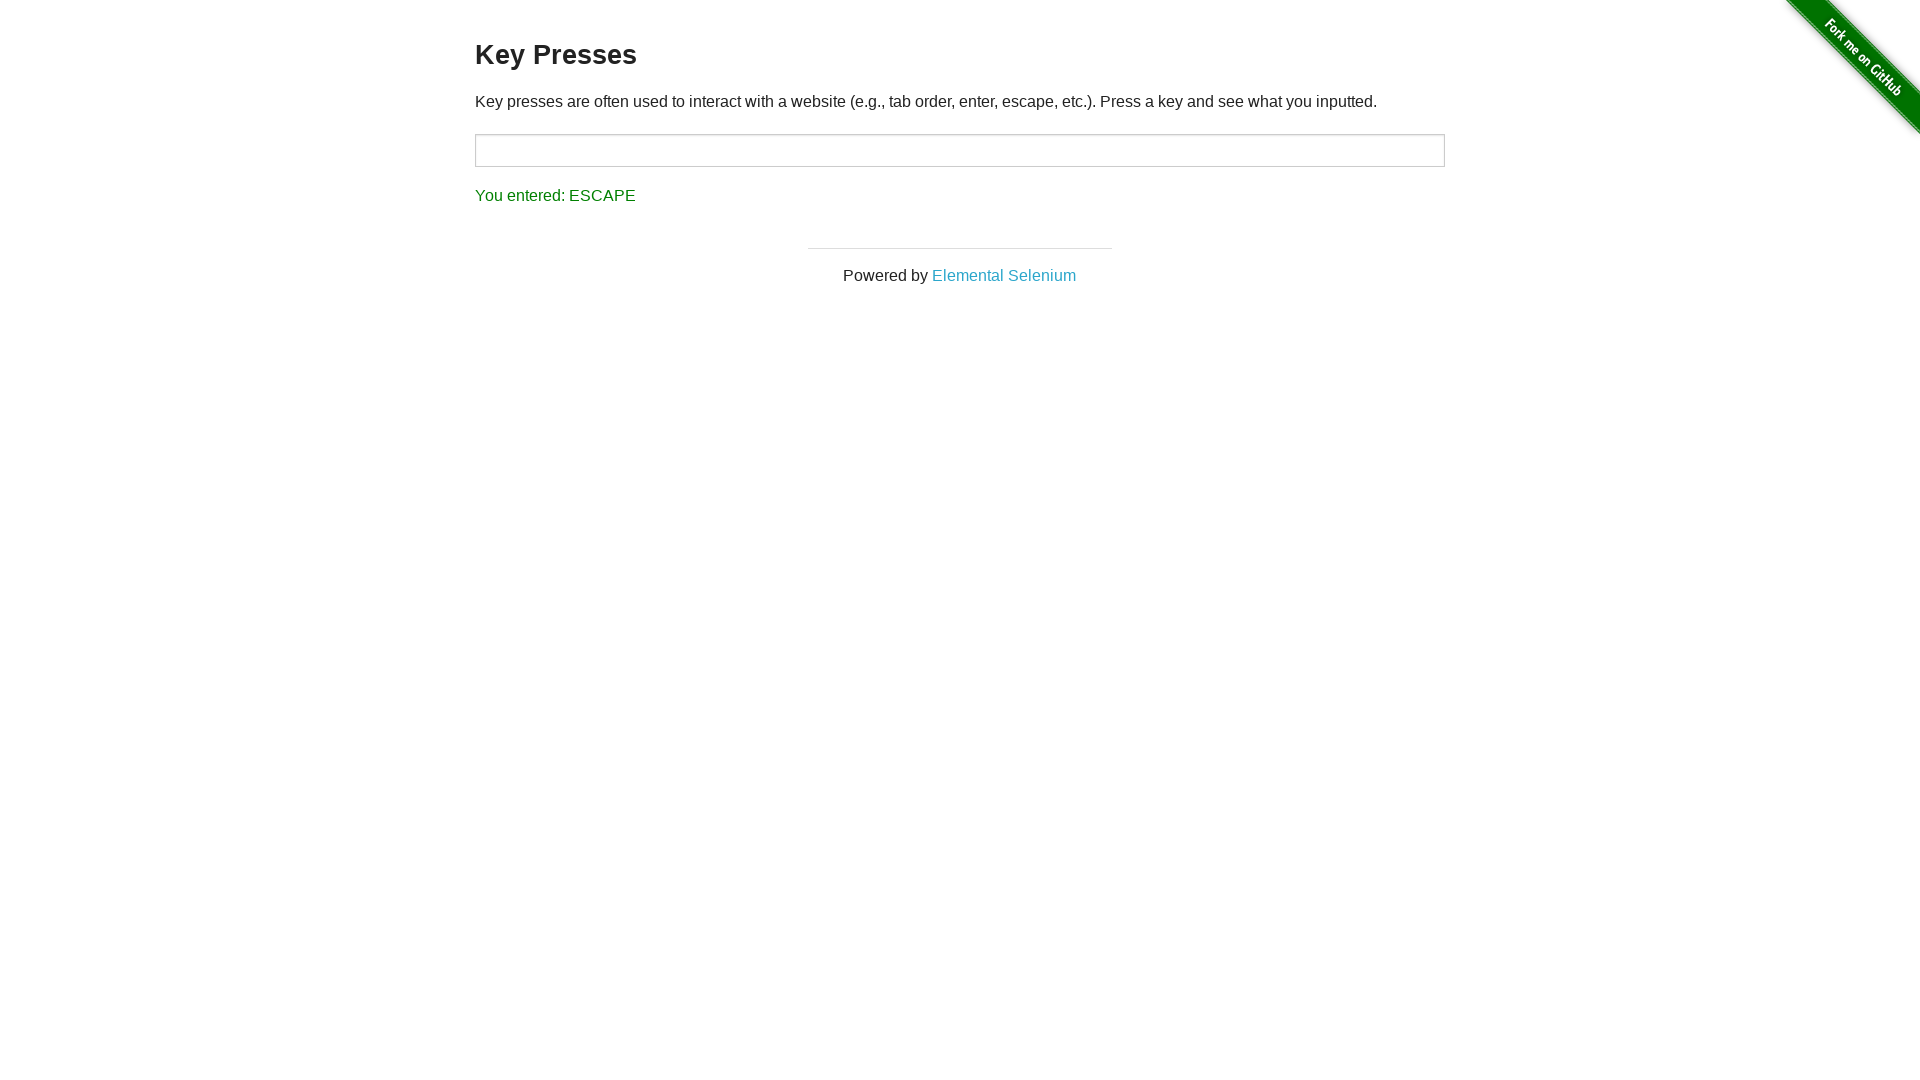

Target element loaded on key presses demo page
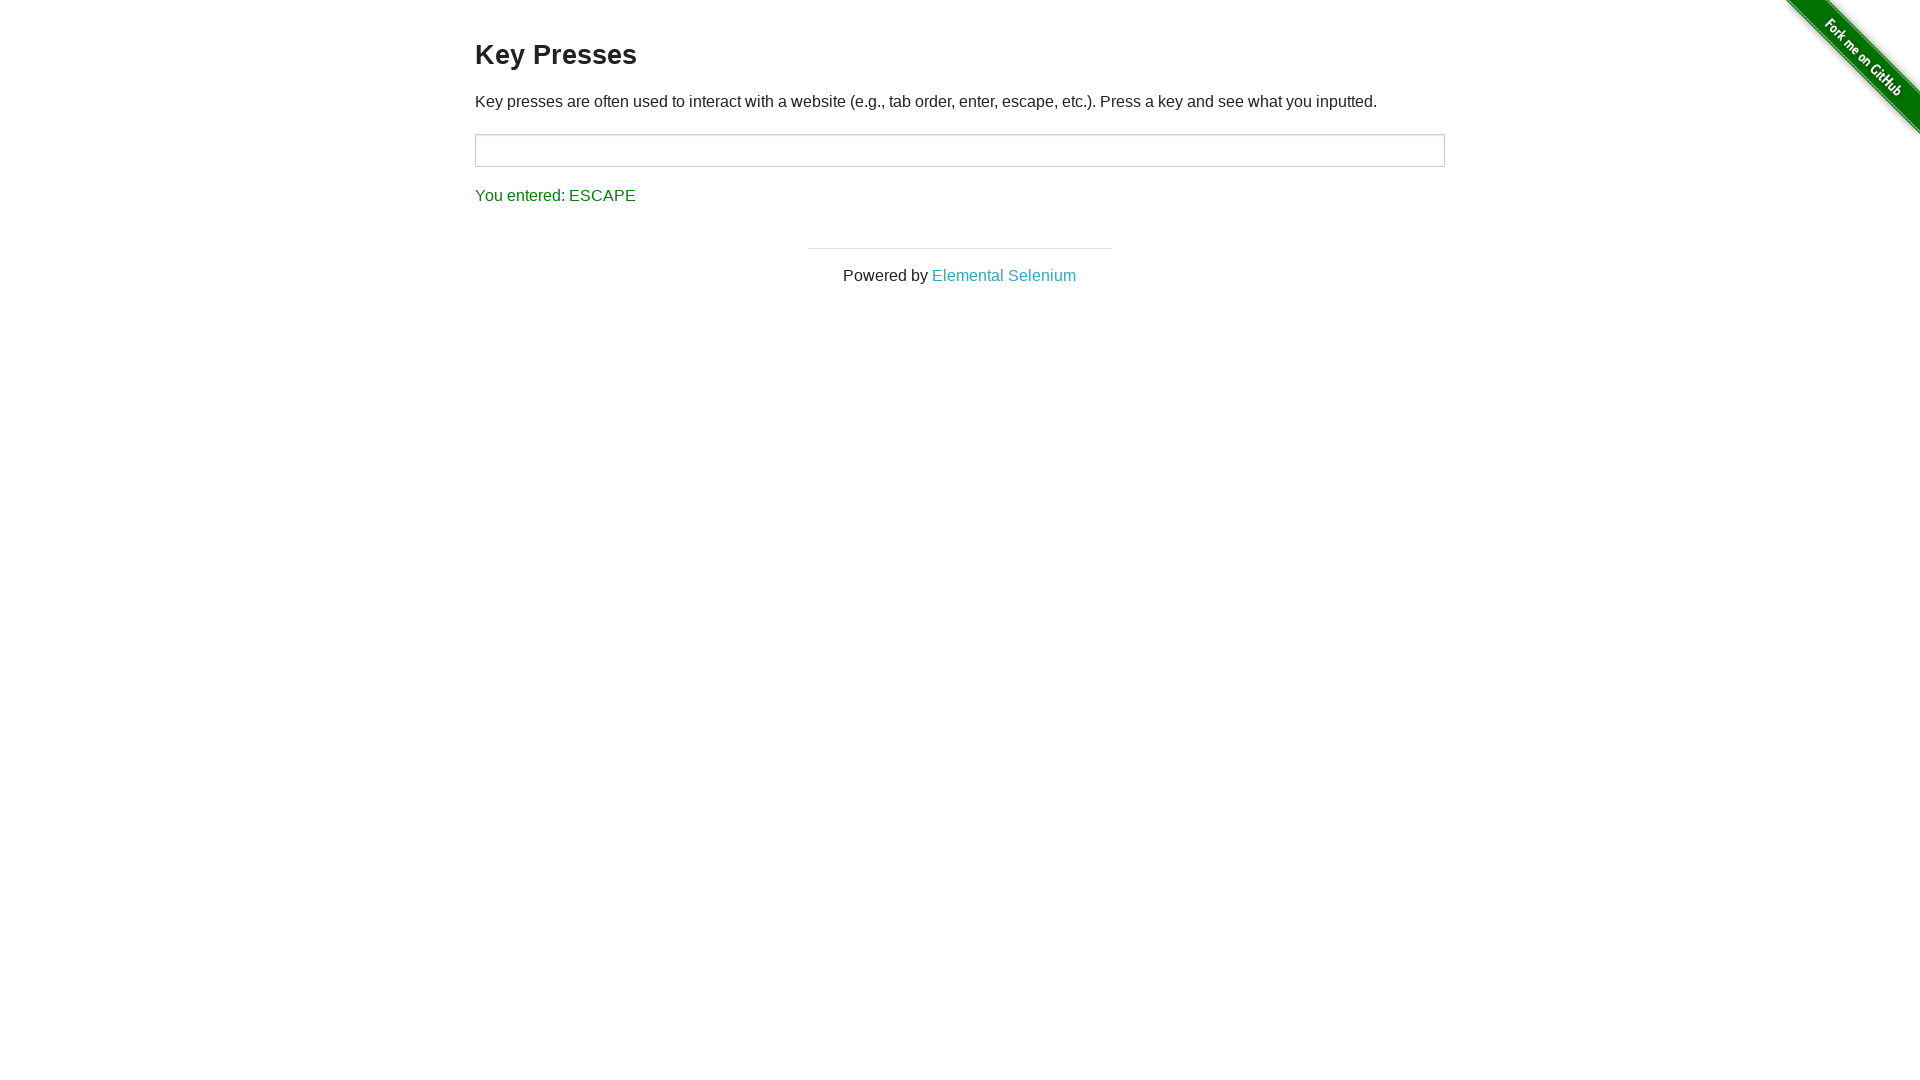

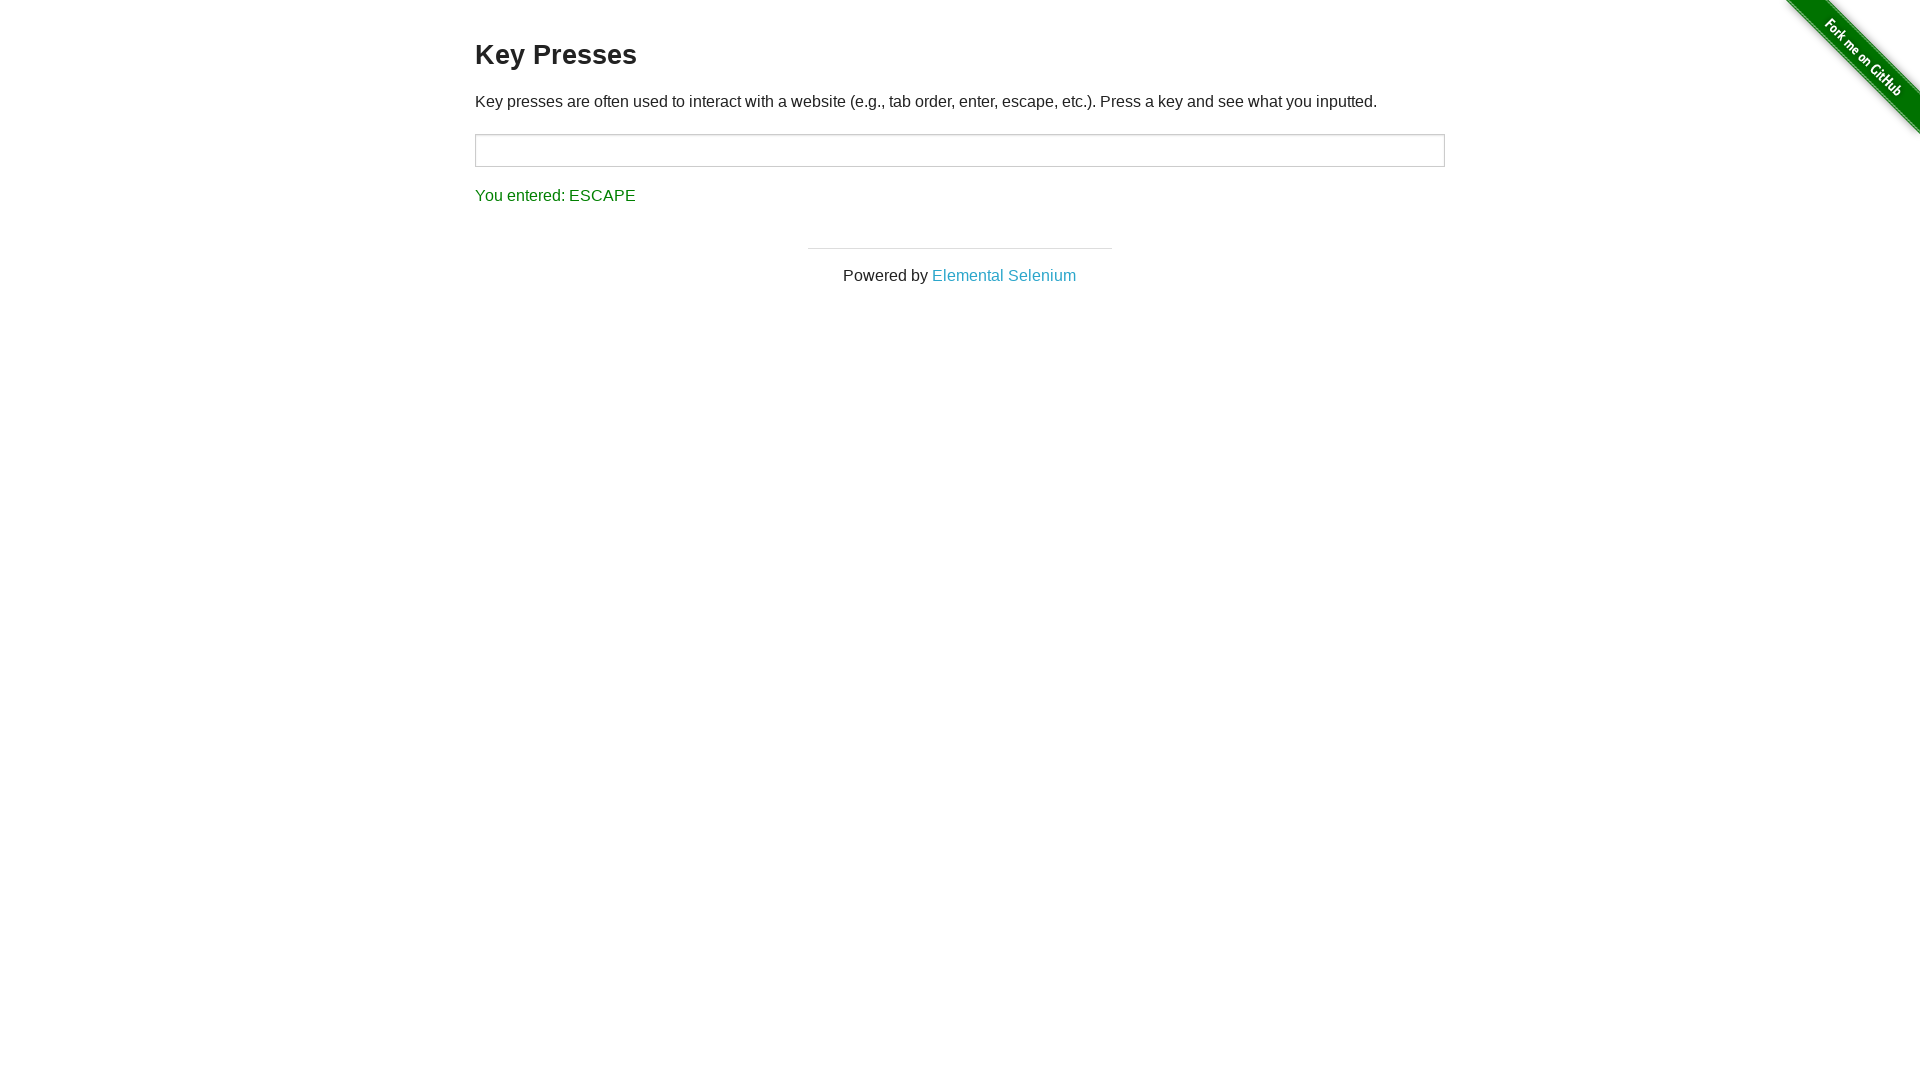